Tests checkbox selection and passenger count functionality on a travel booking form, including verifying checkbox states and incrementing adult passenger count

Starting URL: https://rahulshettyacademy.com/dropdownsPractise/

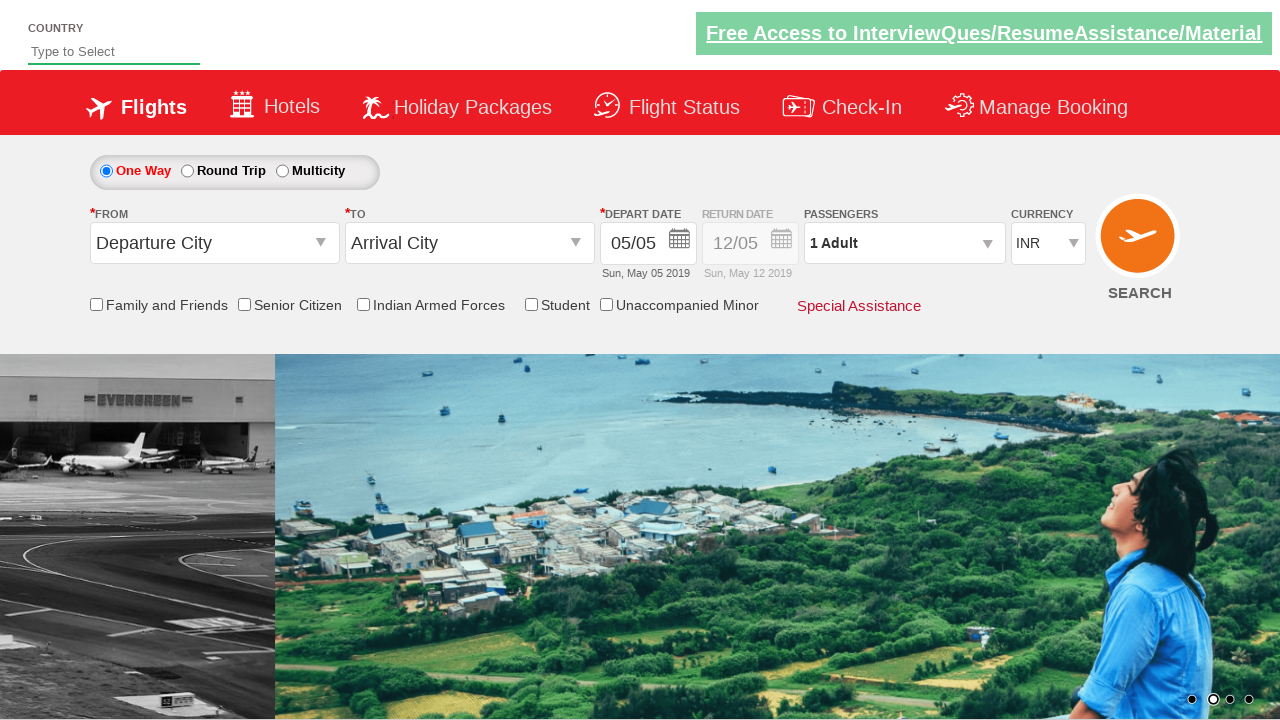

Clicked Senior Citizen Discount checkbox at (244, 304) on input[id*='SeniorCitizenDiscount']
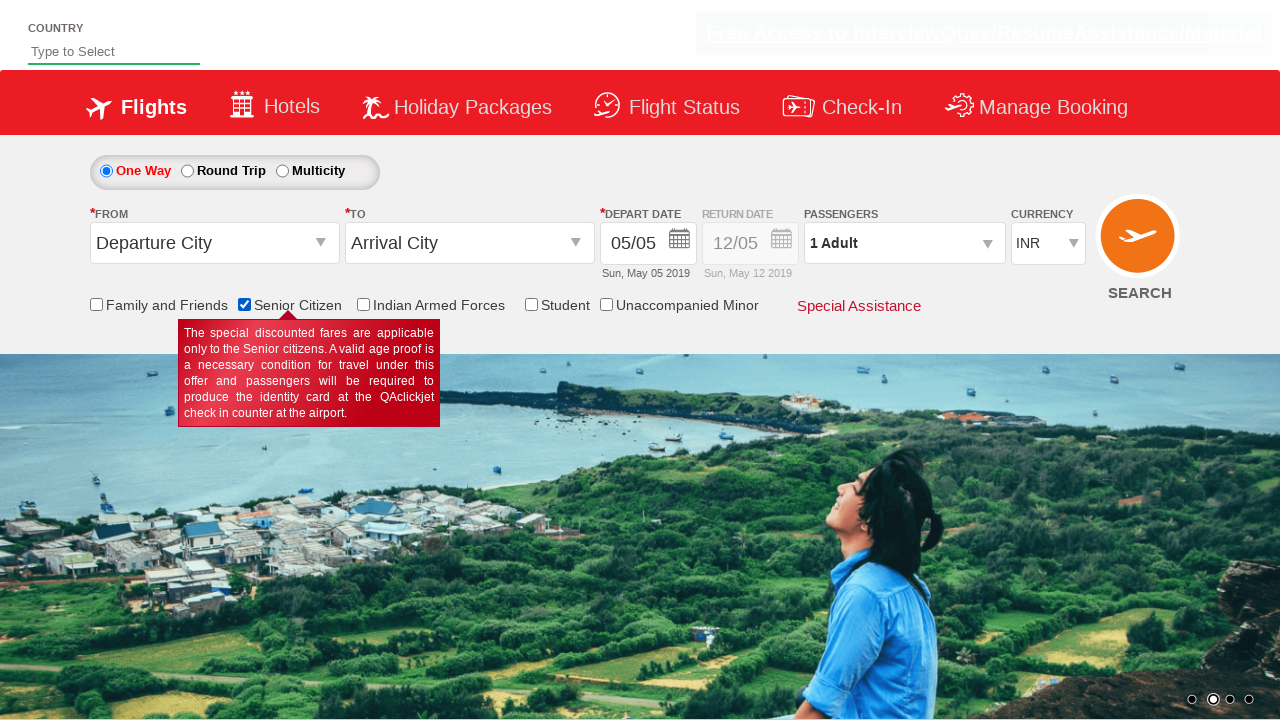

Clicked on passenger info dropdown to open it at (904, 243) on #divpaxinfo
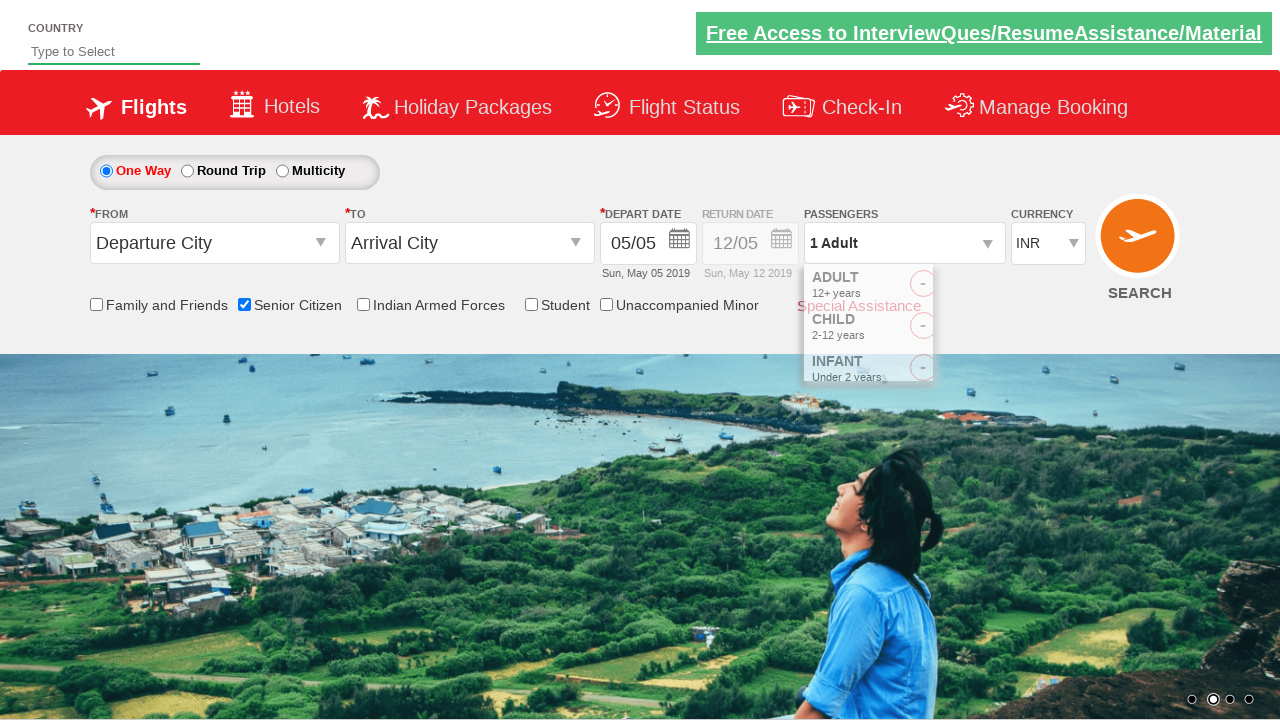

Waited for passenger dropdown to load
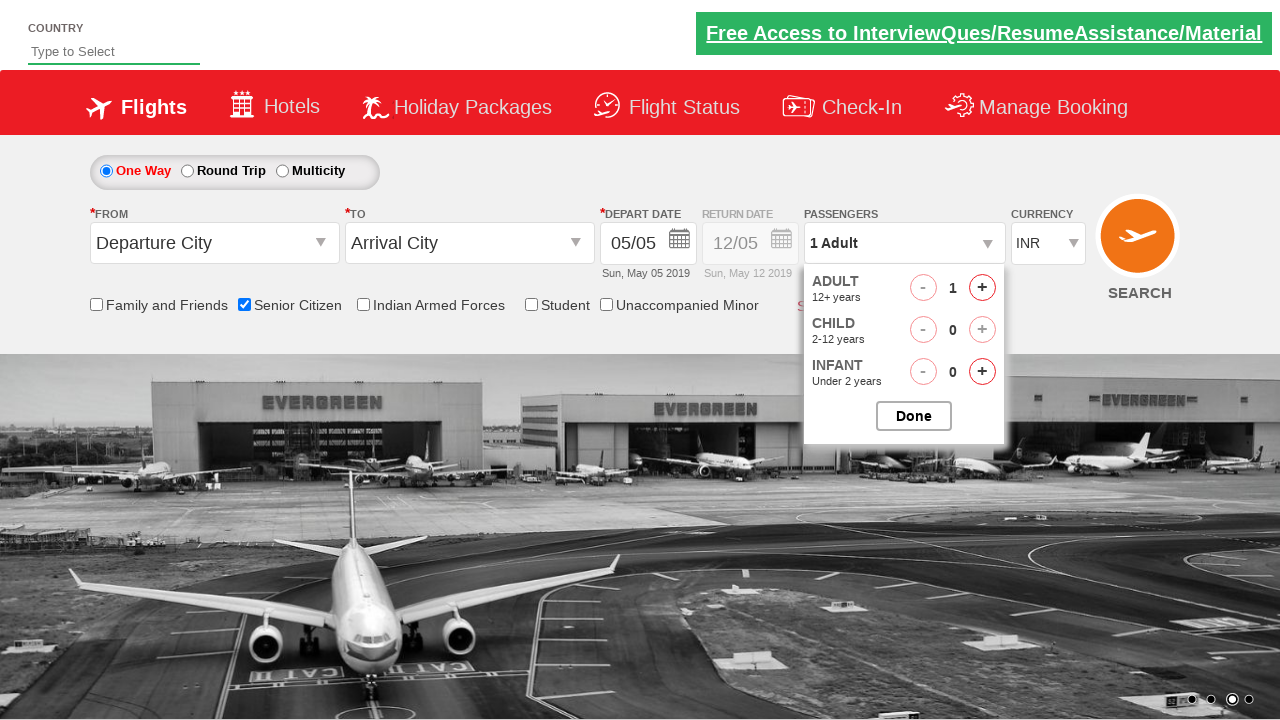

Incremented adult passenger count (iteration 1 of 3) at (982, 288) on #hrefIncAdt
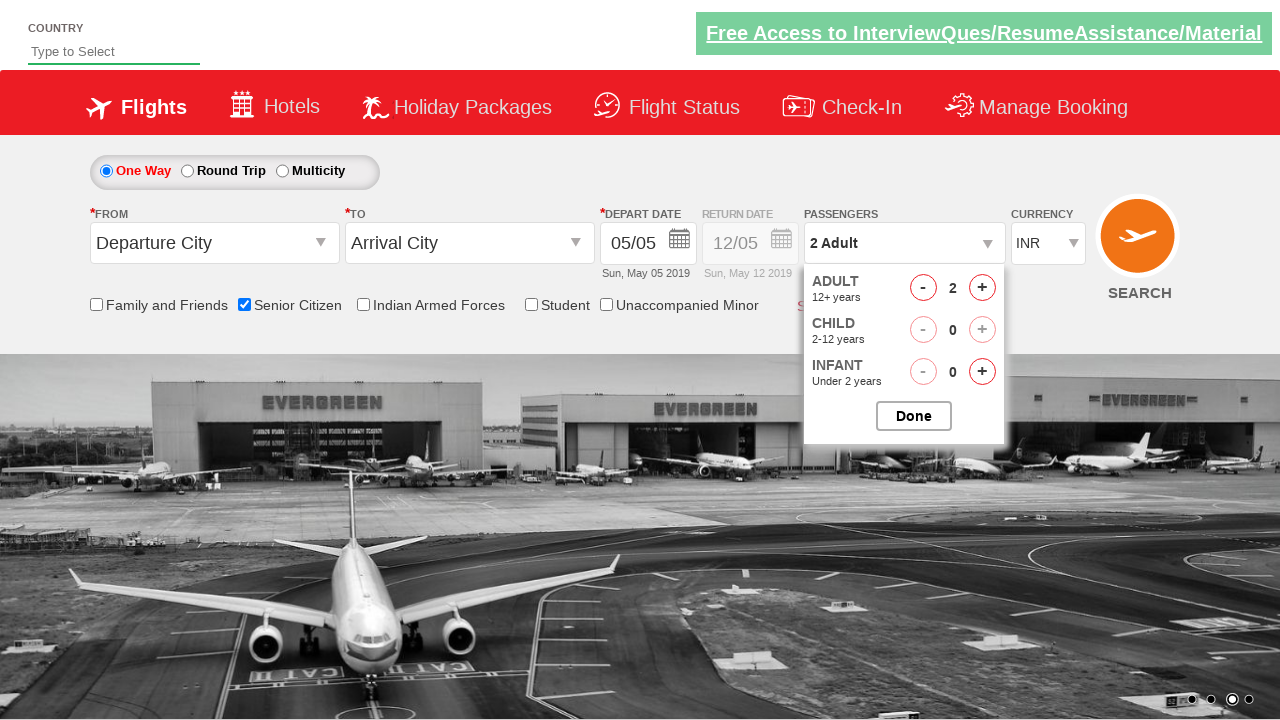

Incremented adult passenger count (iteration 2 of 3) at (982, 288) on #hrefIncAdt
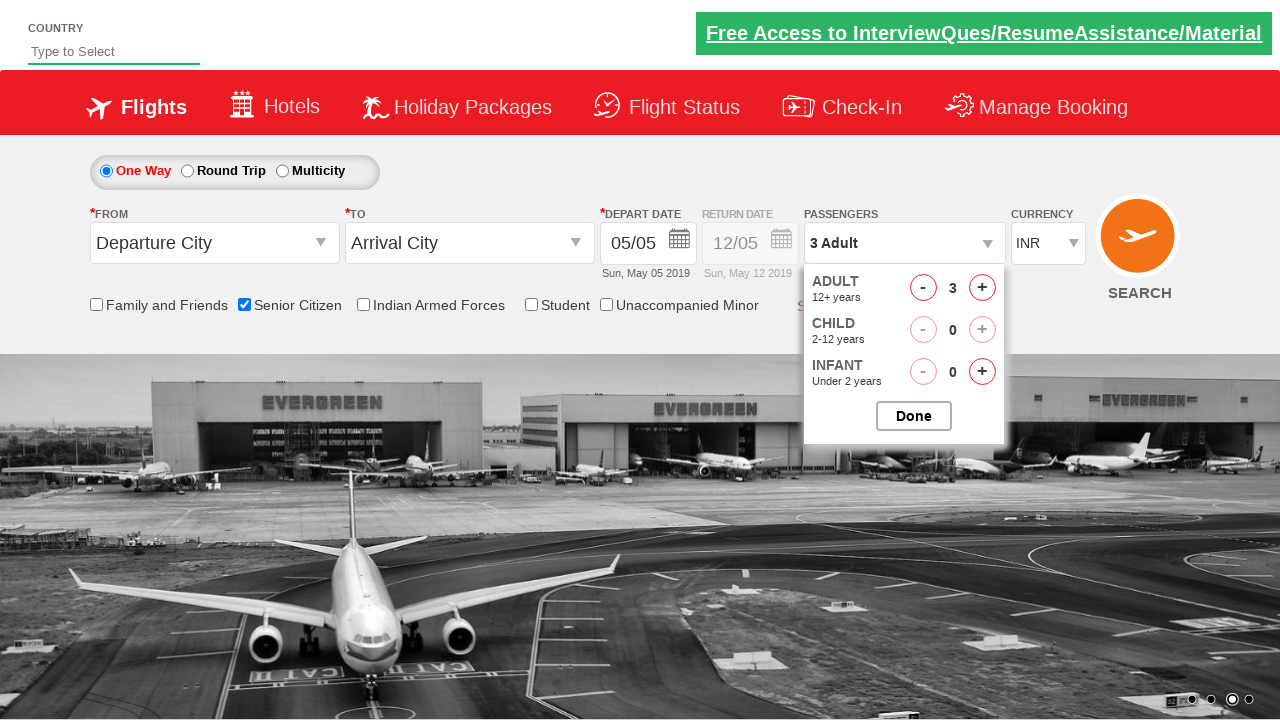

Incremented adult passenger count (iteration 3 of 3) at (982, 288) on #hrefIncAdt
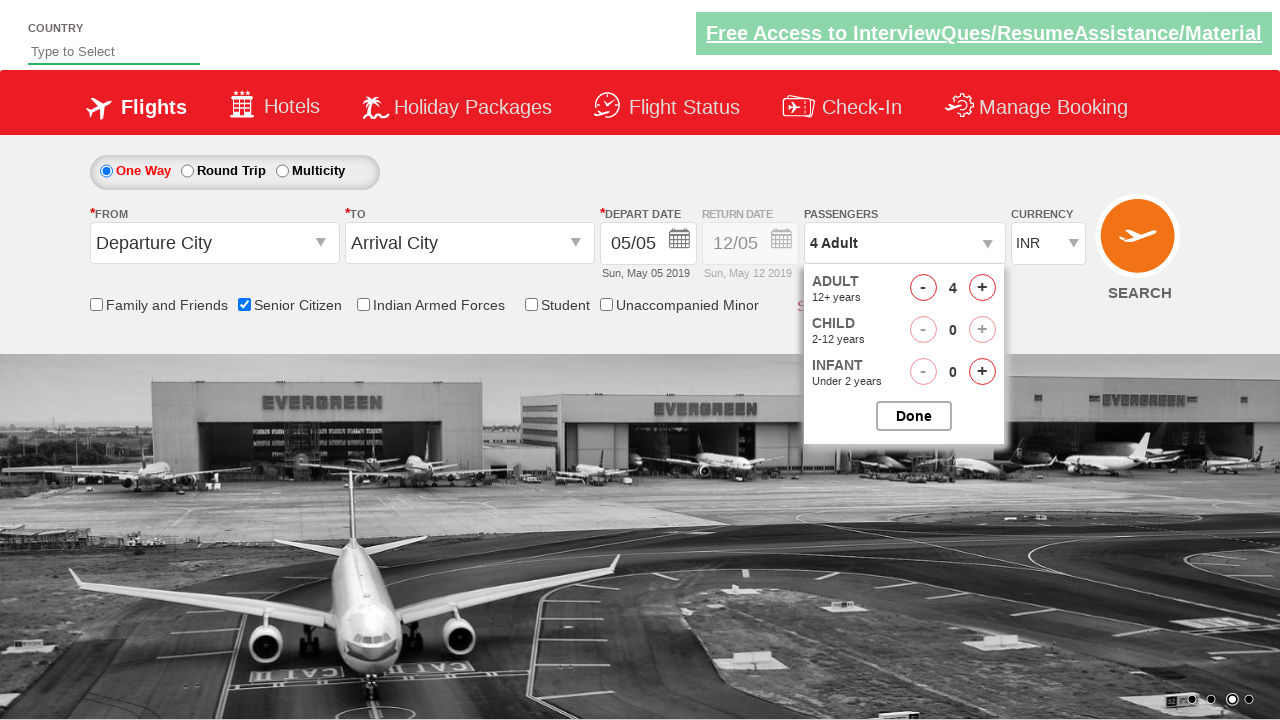

Closed passenger selection dropdown at (914, 416) on #btnclosepaxoption
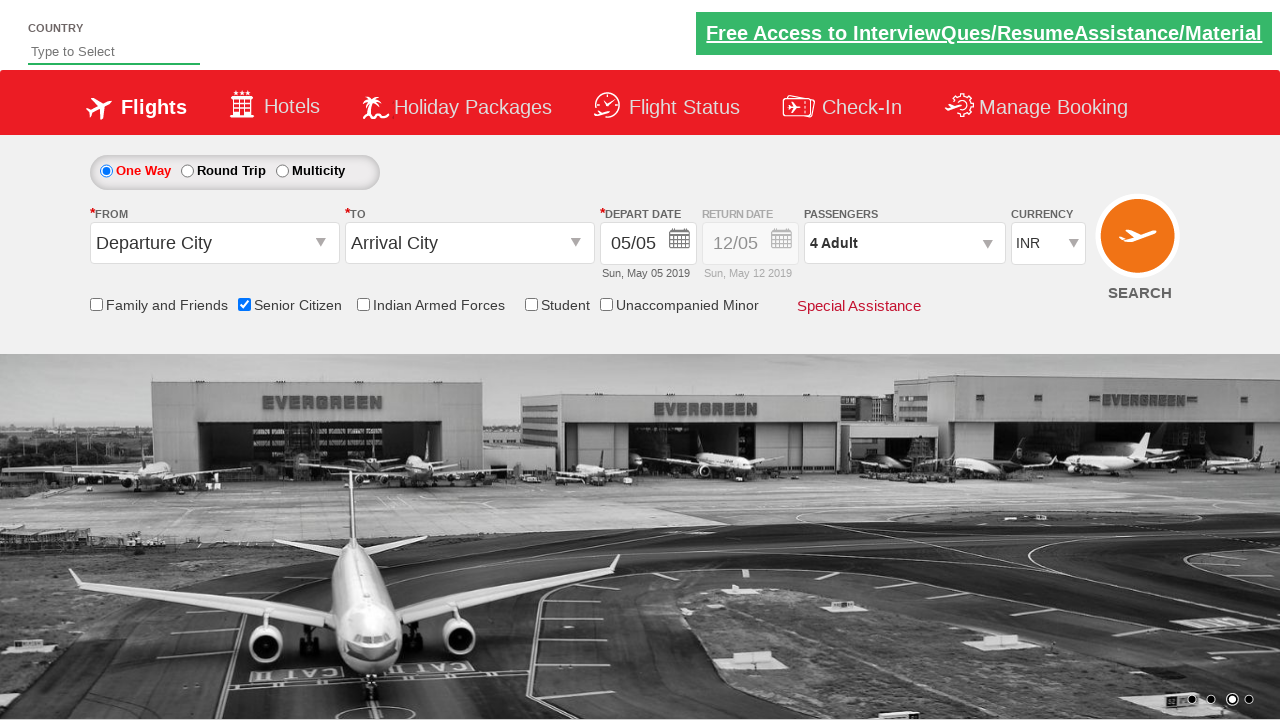

Verified passenger count shows '4 Adult'
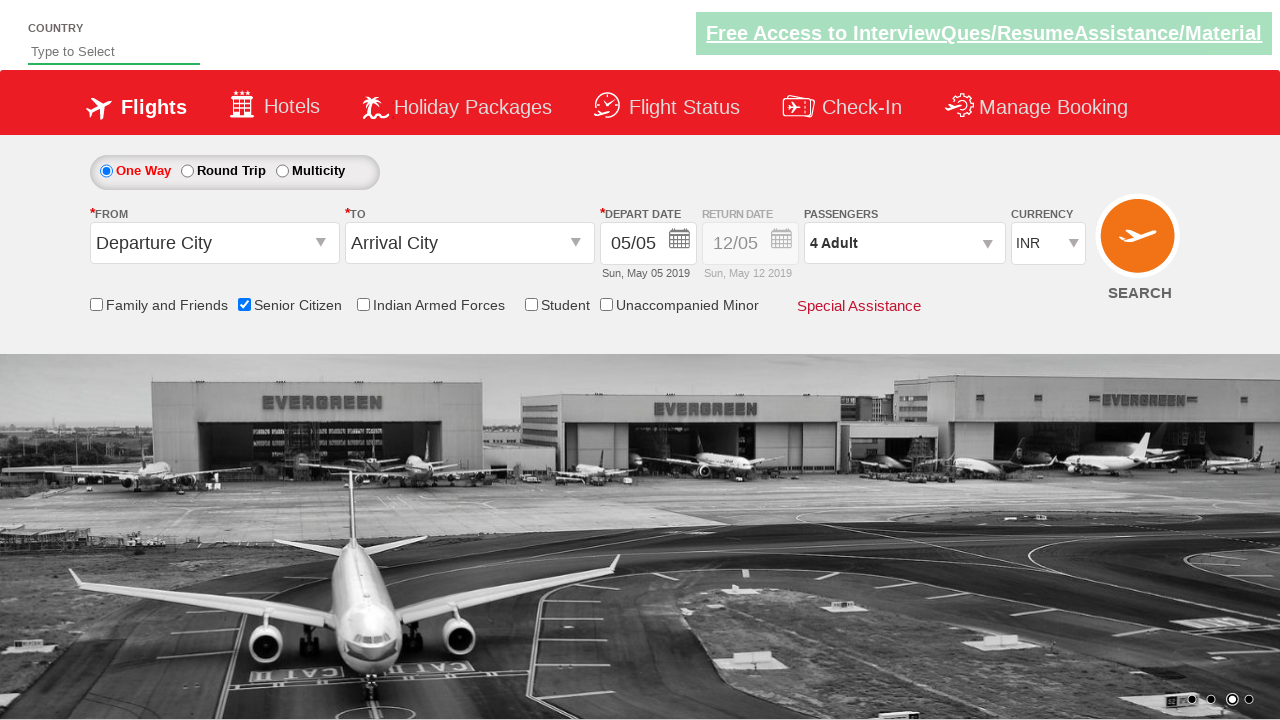

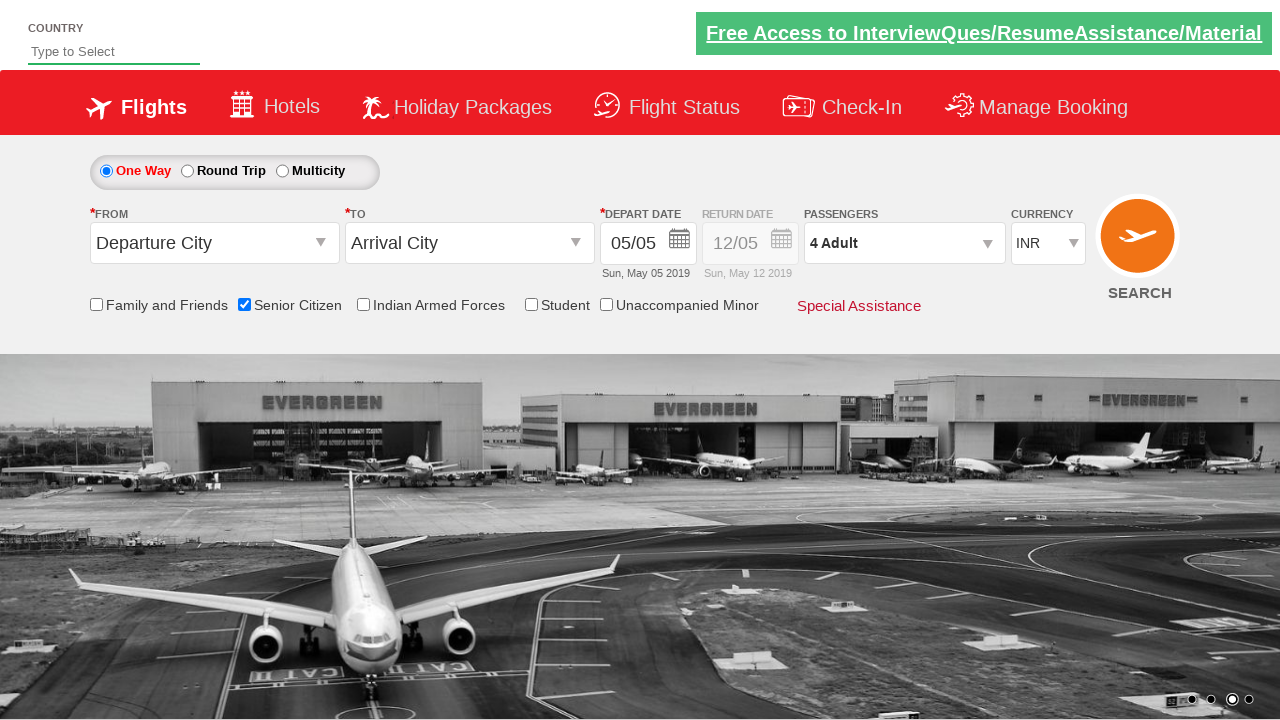